Tests form filling functionality by entering a name and email into a text box demo form on demoqa.com

Starting URL: https://demoqa.com/text-box

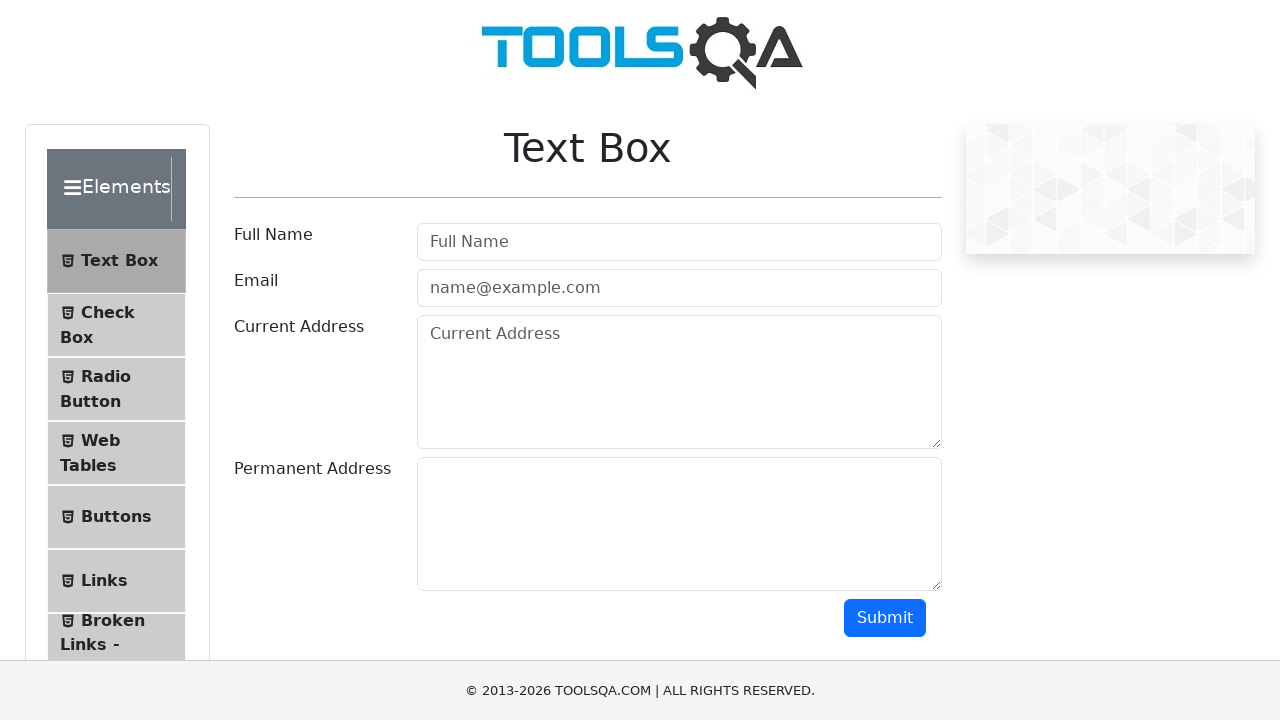

Filled username field with 'Alex Petrov' on #userName
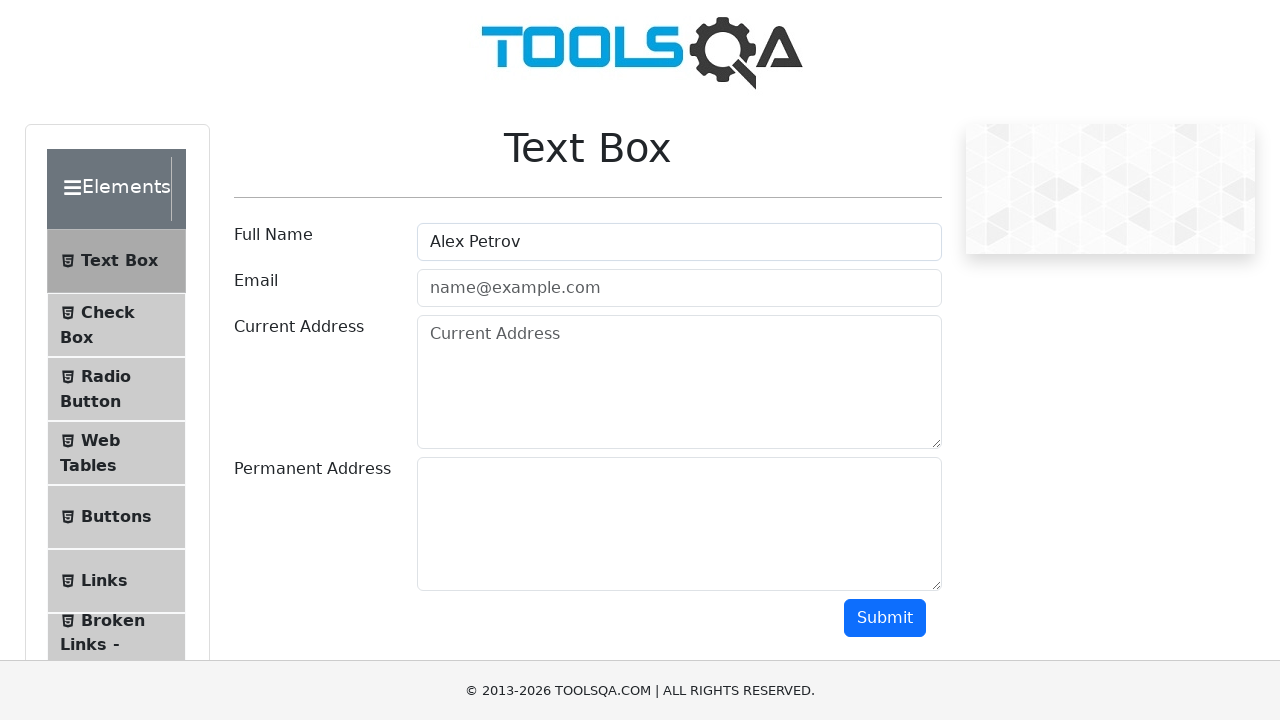

Filled email field with 'AlexPetrov@mail.com' on #userEmail
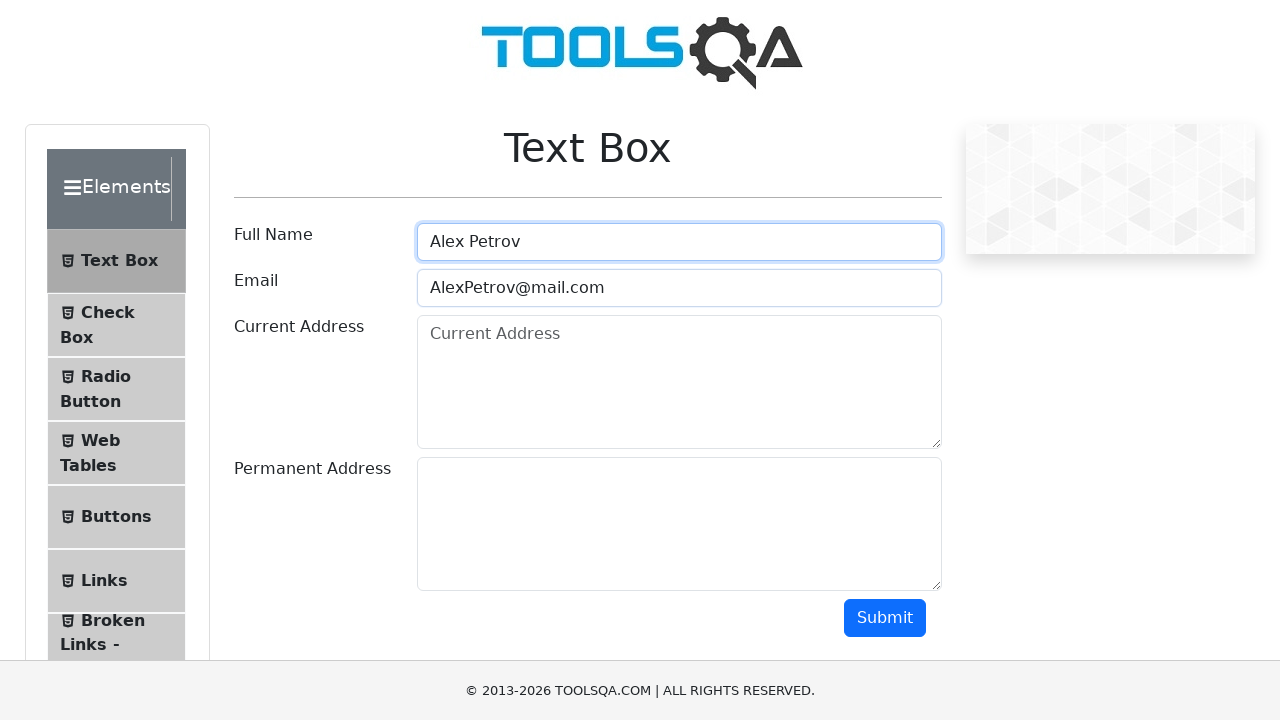

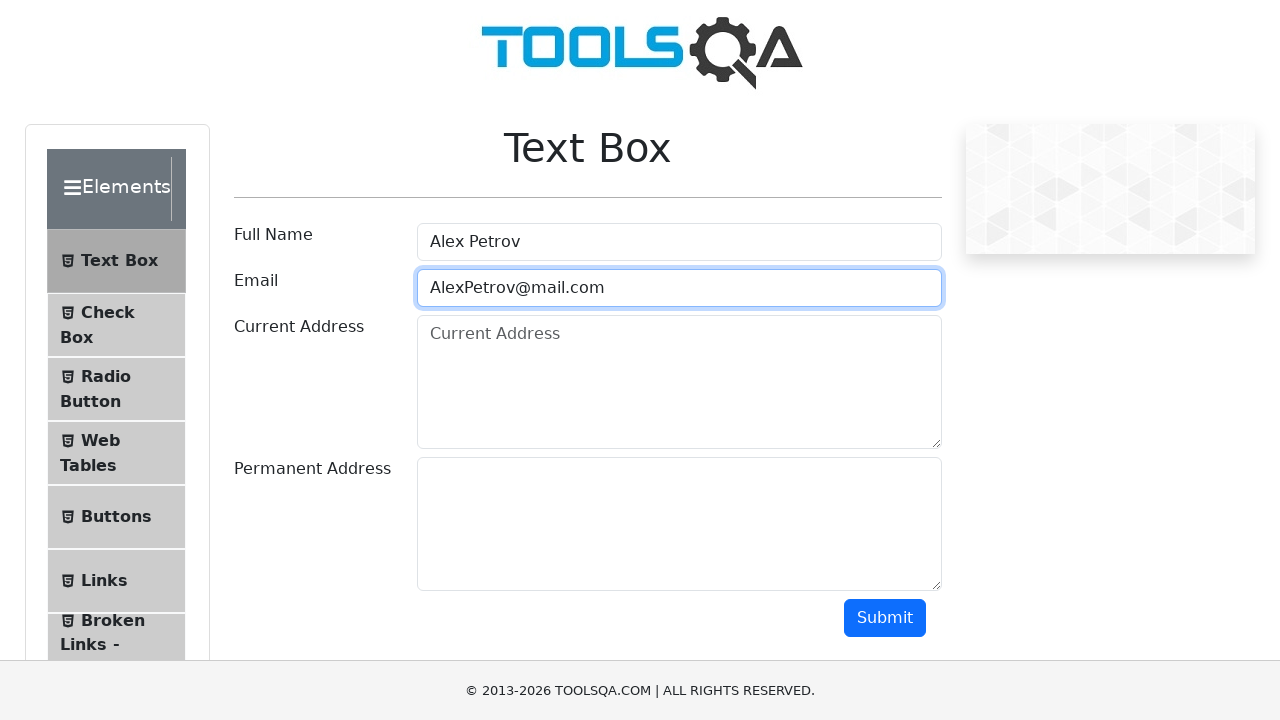